Tests a todo application by checking off items, adding a new todo item, verifying it was added, and archiving completed todos

Starting URL: http://crossbrowsertesting.github.io/todo-app.html

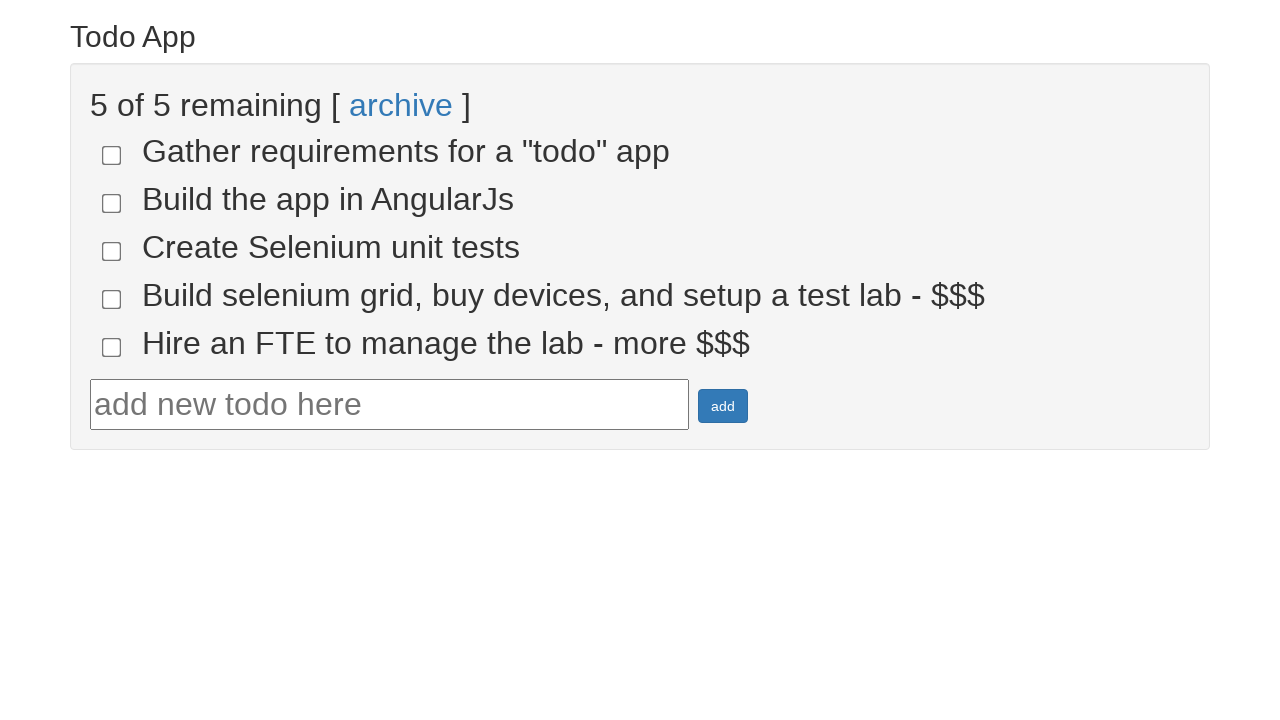

Checked the fourth todo item at (112, 299) on input[name='todo-4']
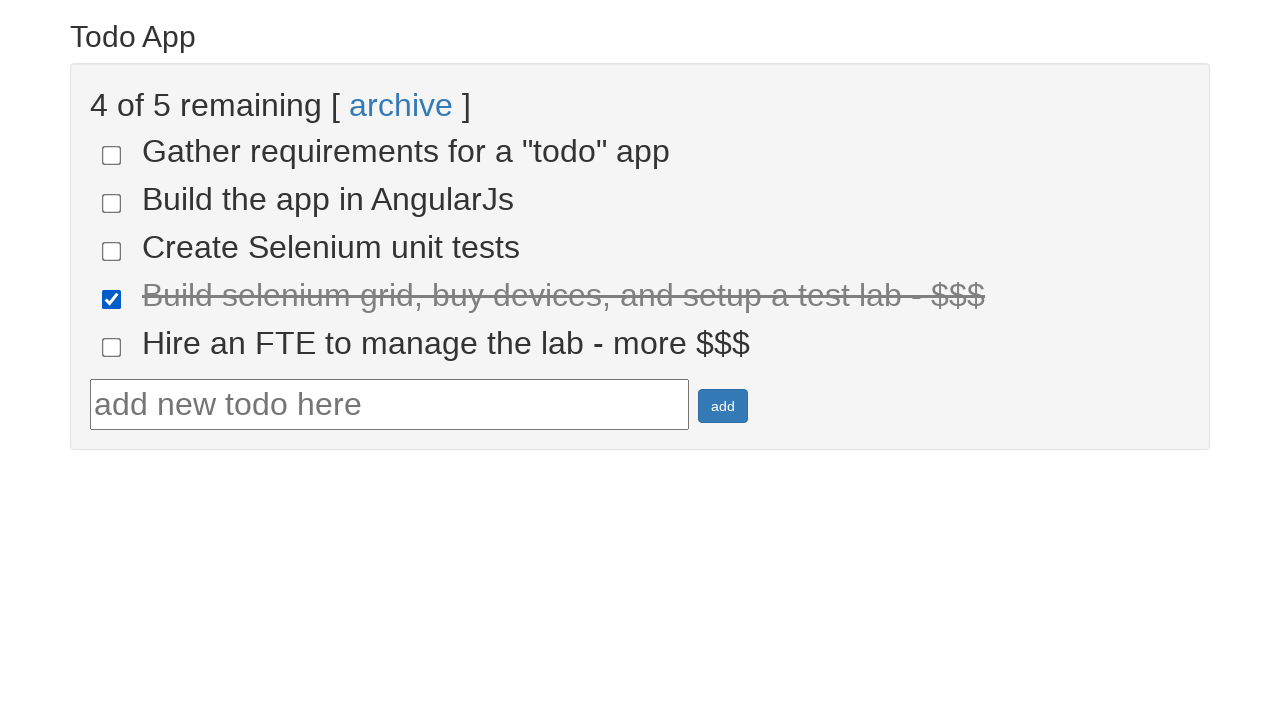

Checked the fifth todo item at (112, 347) on input[name='todo-5']
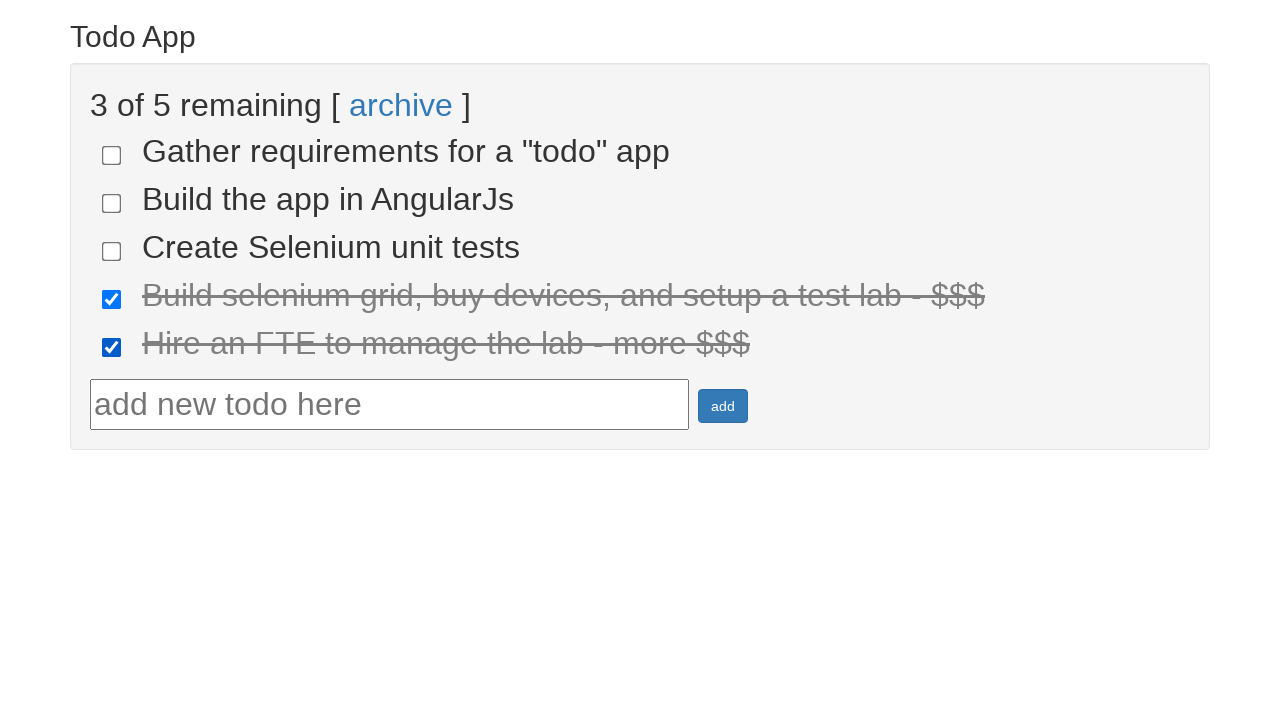

Verified two items are marked as done
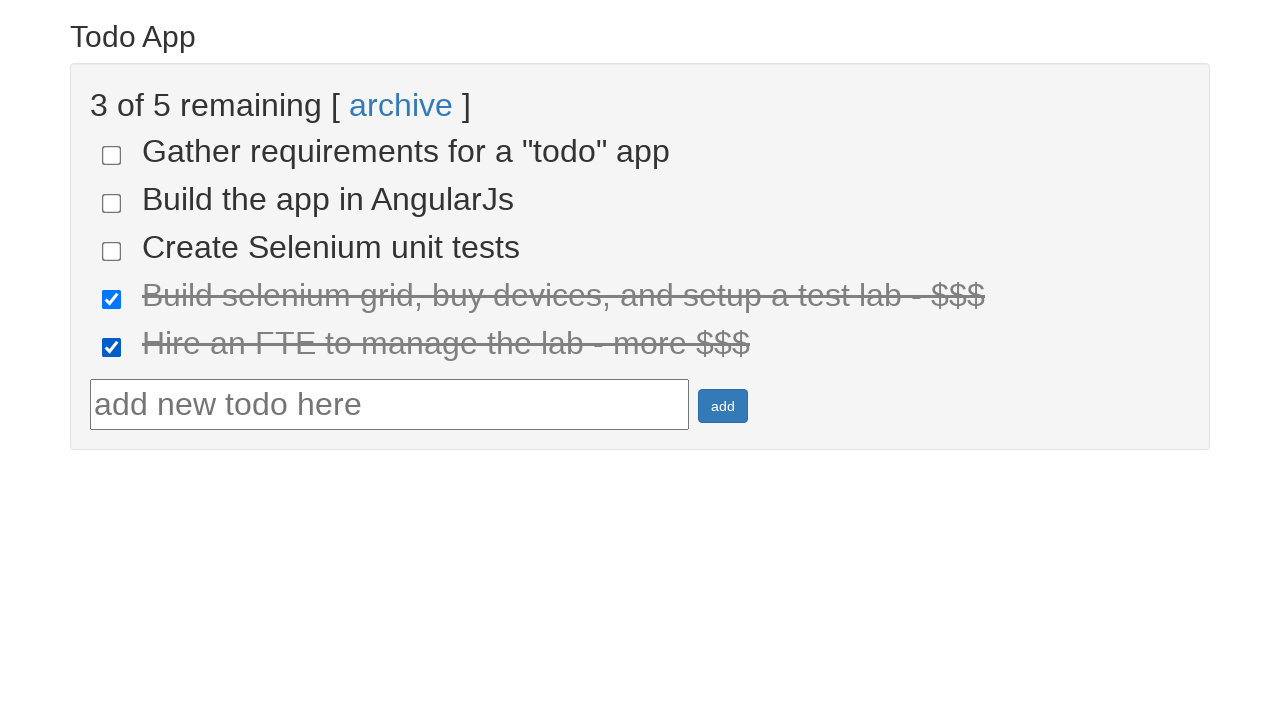

Entered text for new todo item: 'Run your first Selenium Test' on #todotext
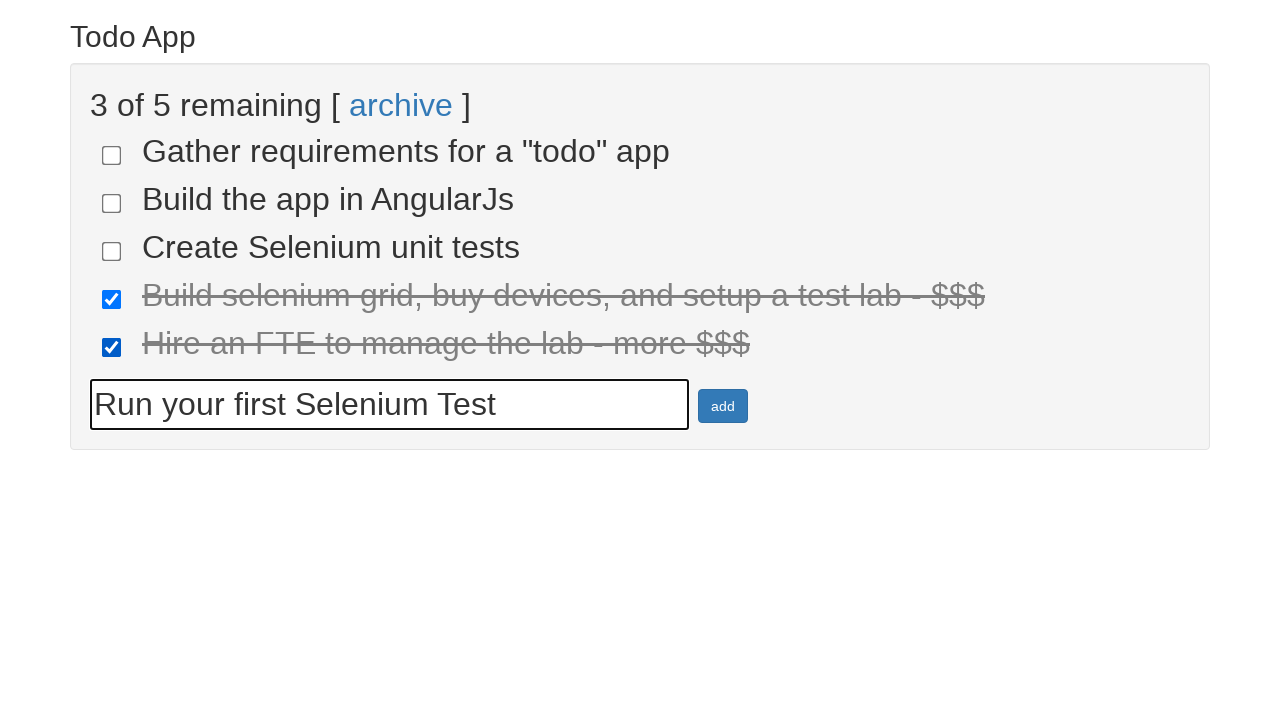

Clicked add button to create new todo at (723, 406) on #addbutton
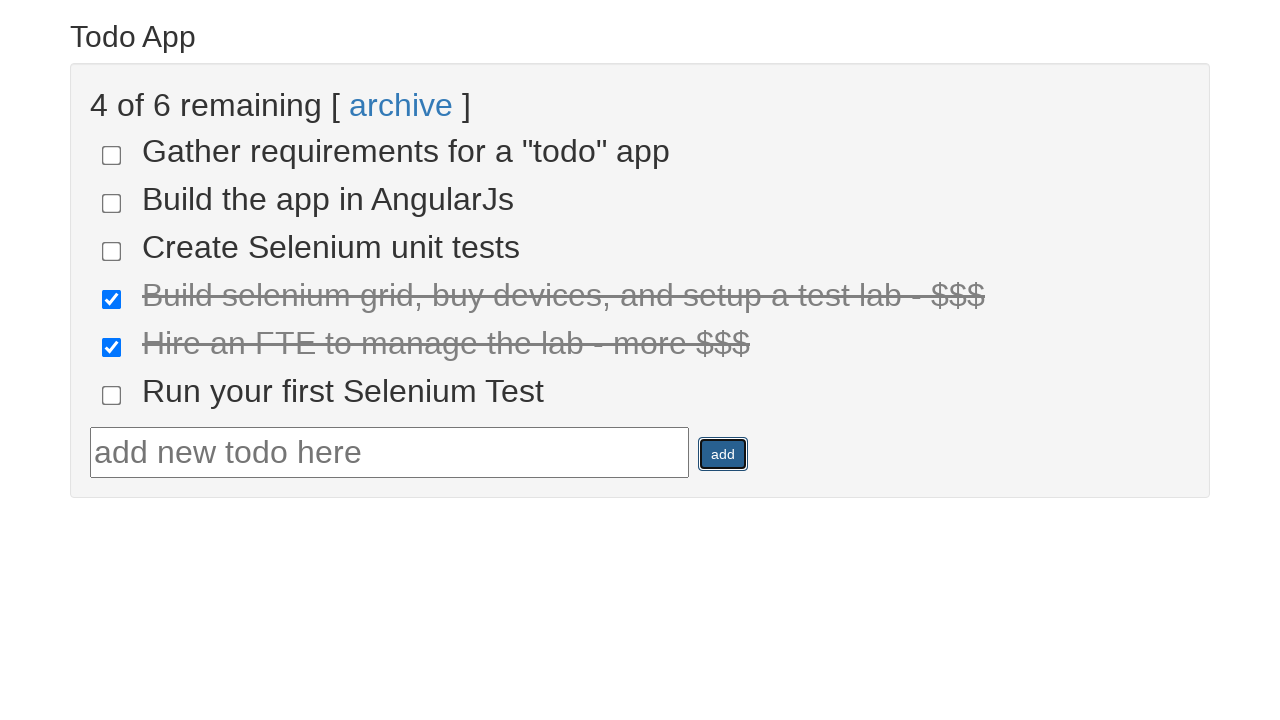

Verified new todo was added to the list
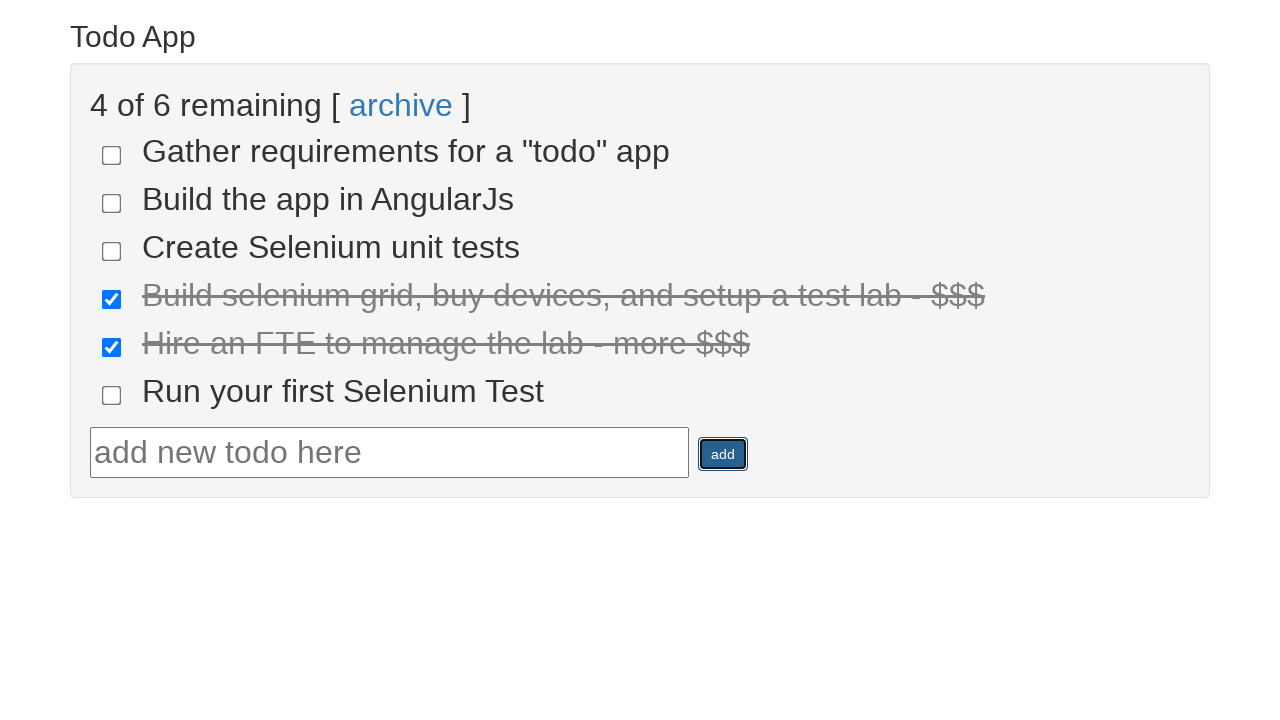

Clicked archive link to archive completed todos at (401, 105) on text=archive
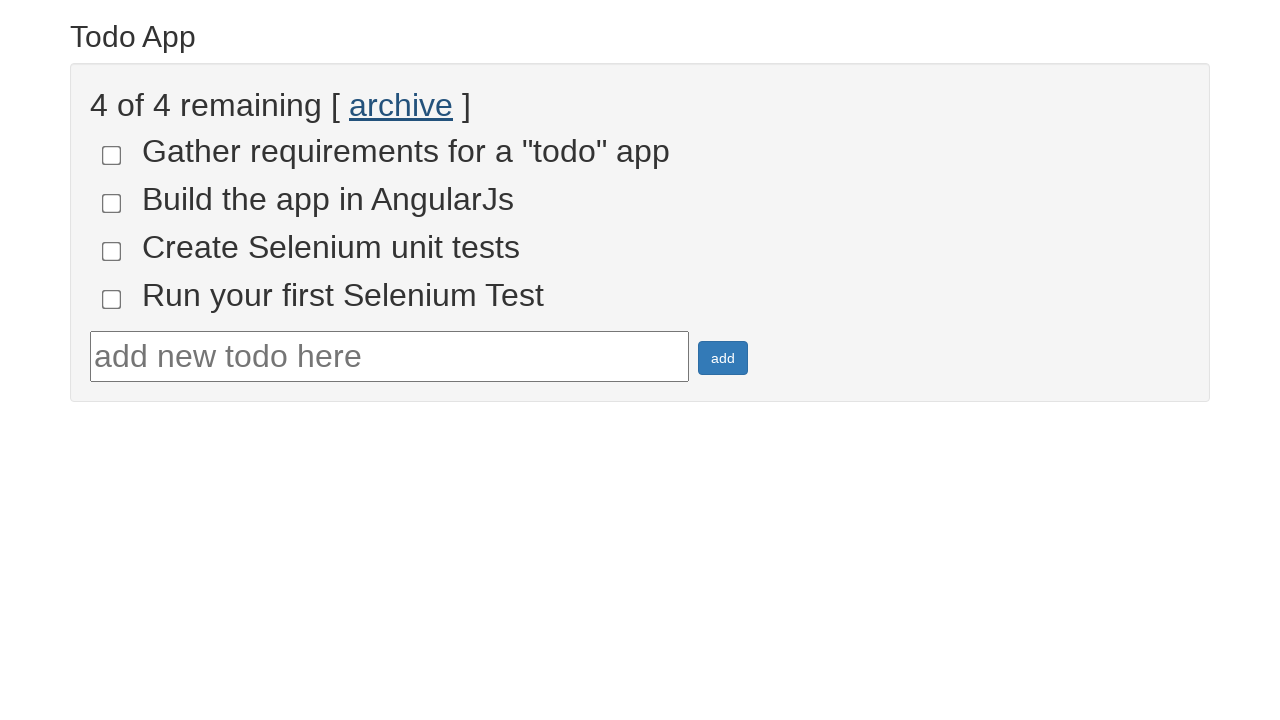

Verified items were archived with 4 incomplete items remaining
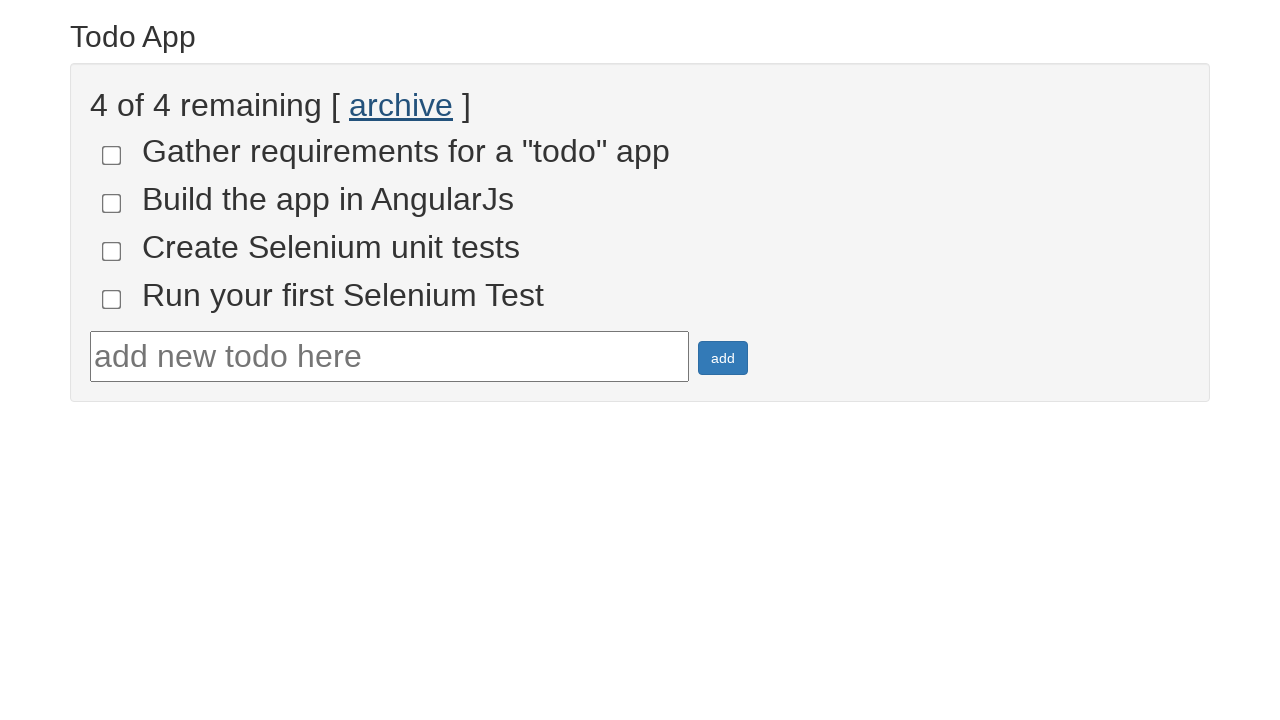

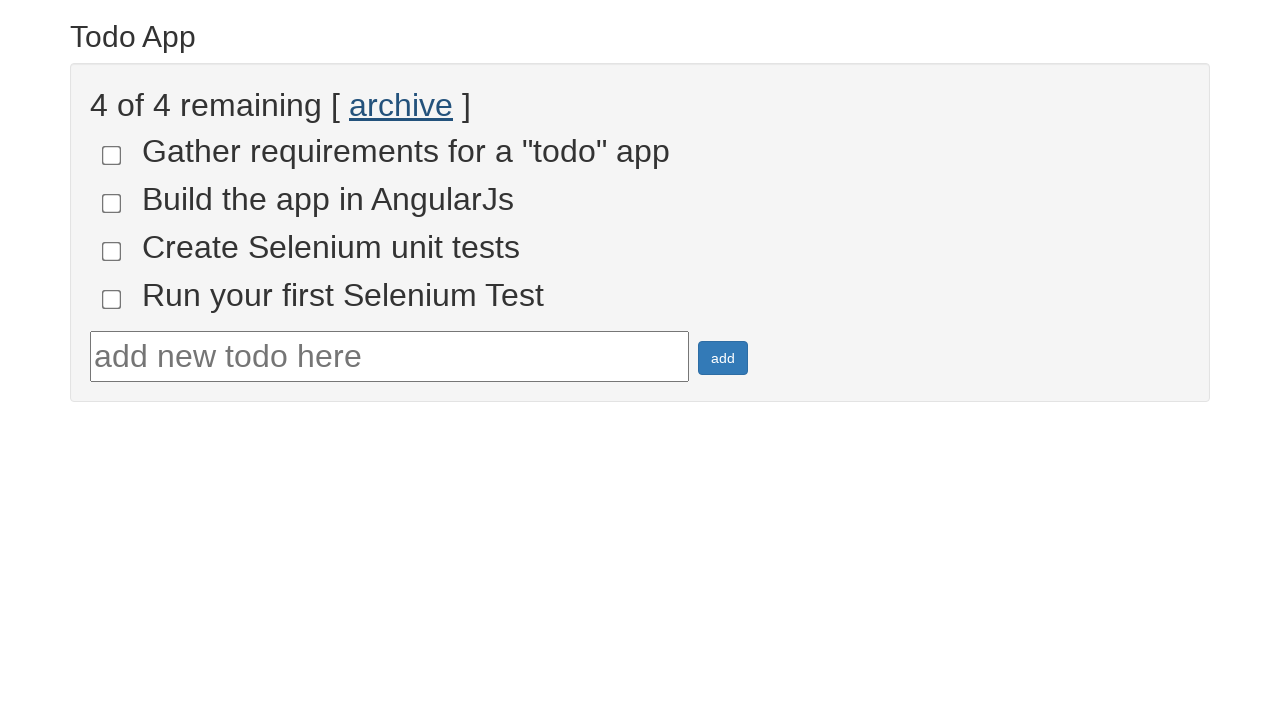